Tests infinite scroll functionality by repeatedly scrolling to the bottom of the page until a large number of paragraph elements are loaded, verifying that content loads dynamically as the user scrolls.

Starting URL: https://bonigarcia.dev/selenium-webdriver-java/infinite-scroll.html

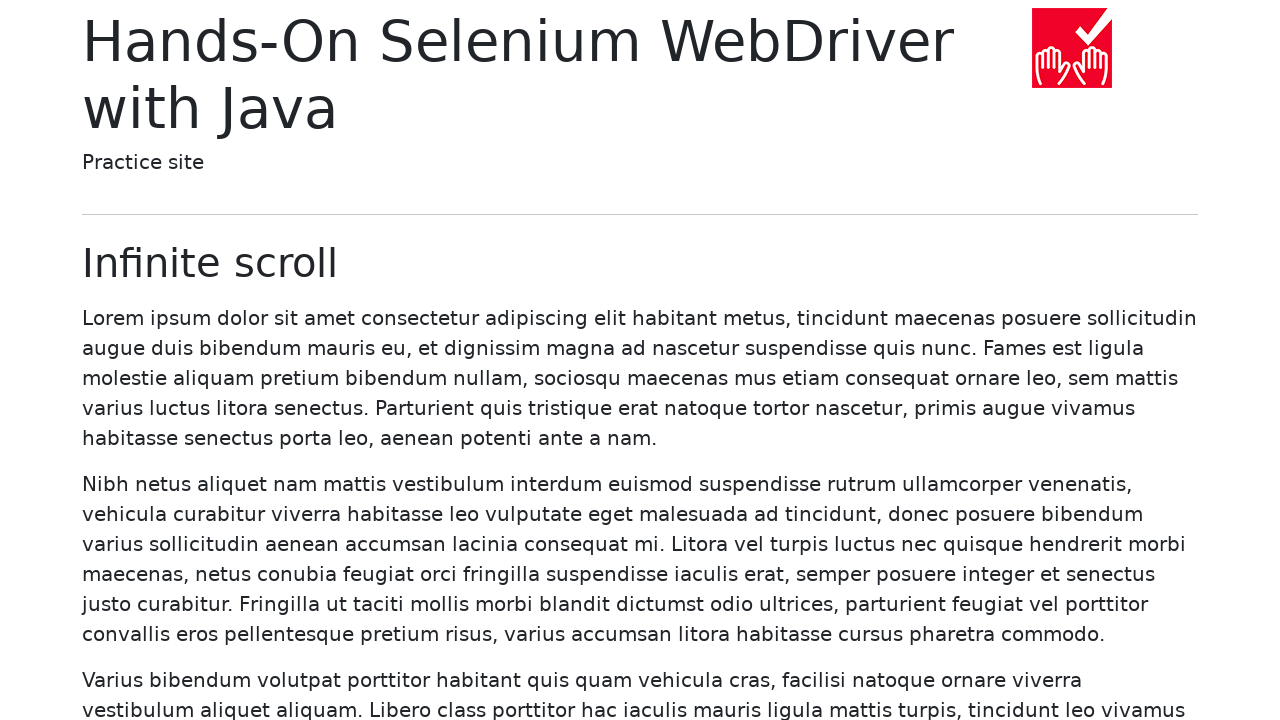

Navigated to infinite scroll test page
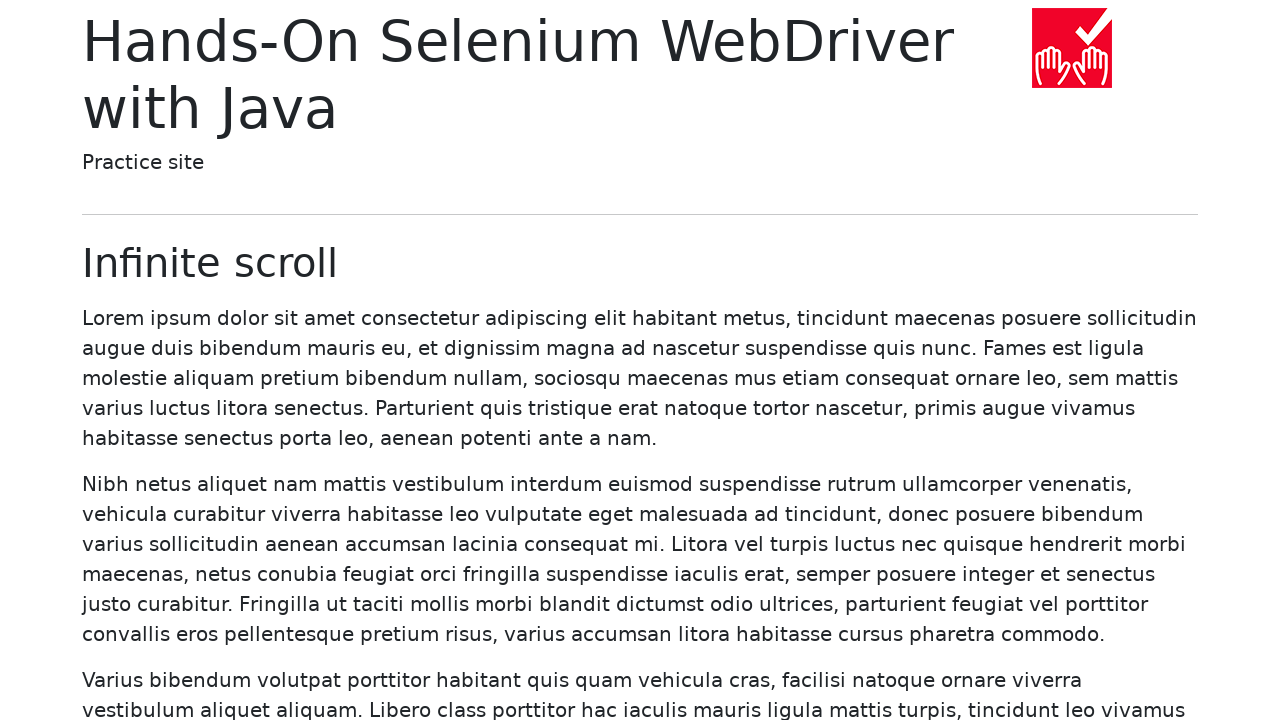

Scrolled to bottom of page (current paragraph count: 20)
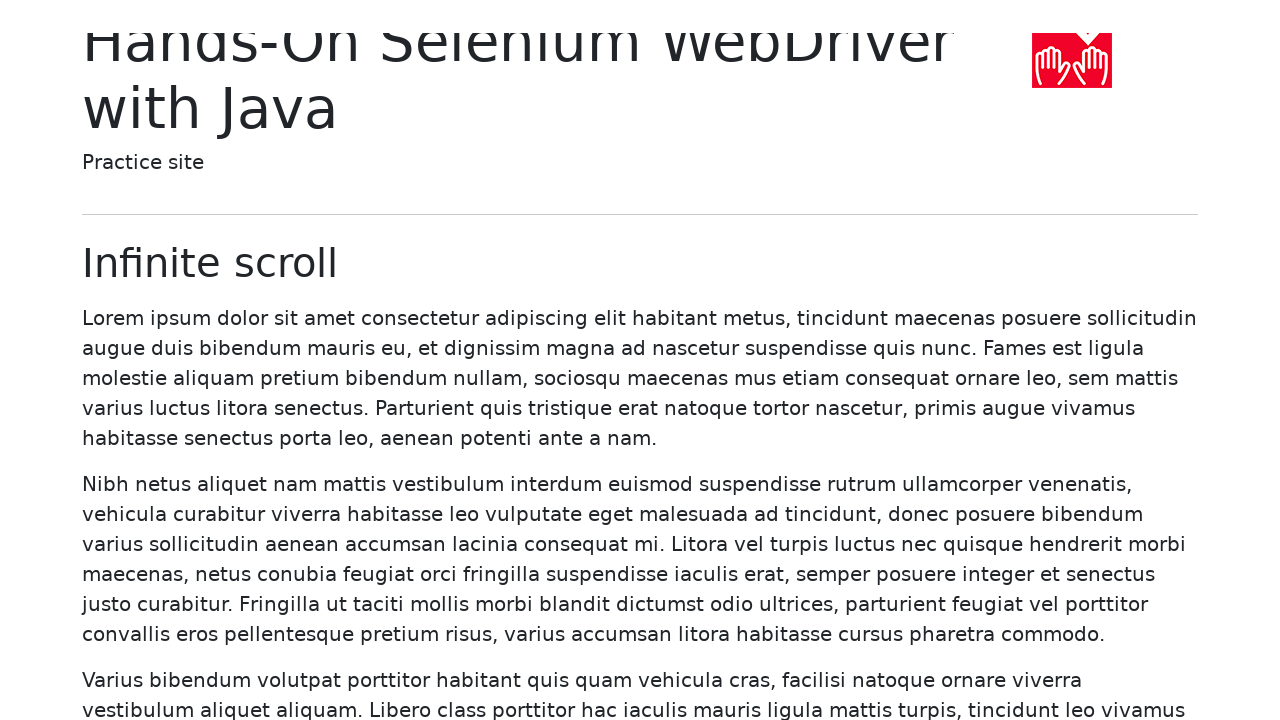

Waited 500ms for new content to load
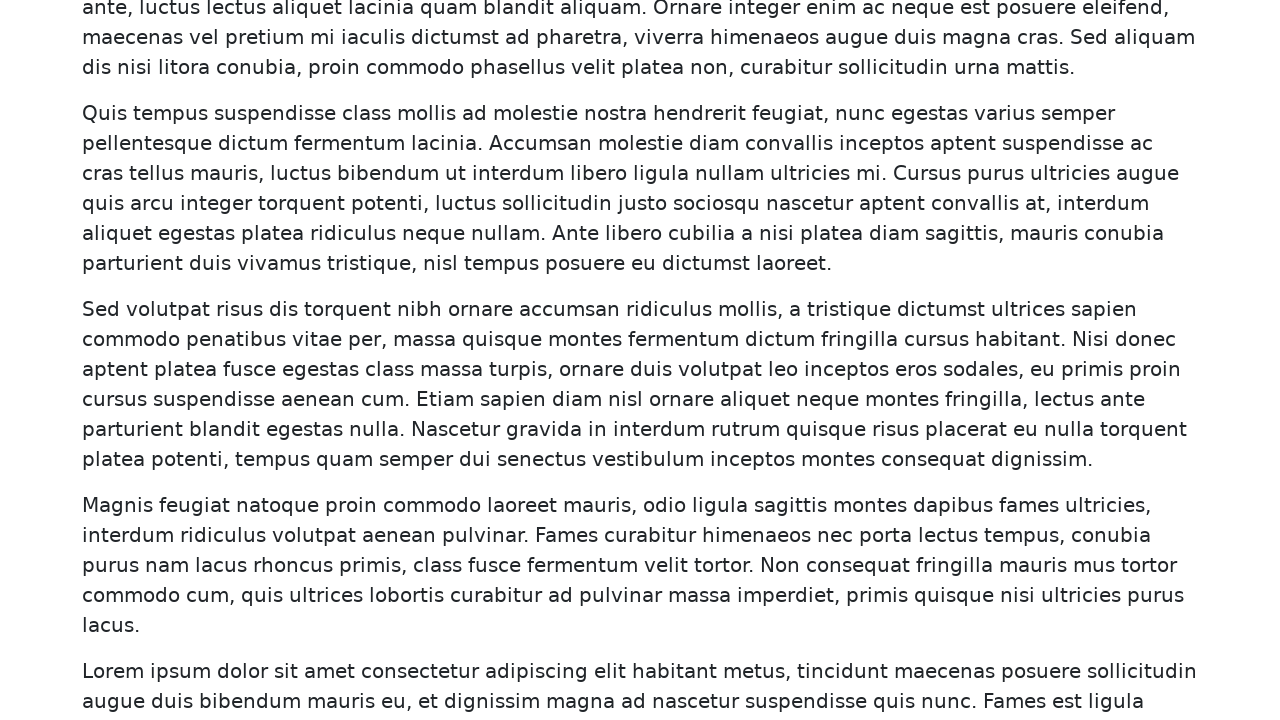

Scrolled to bottom of page (current paragraph count: 60)
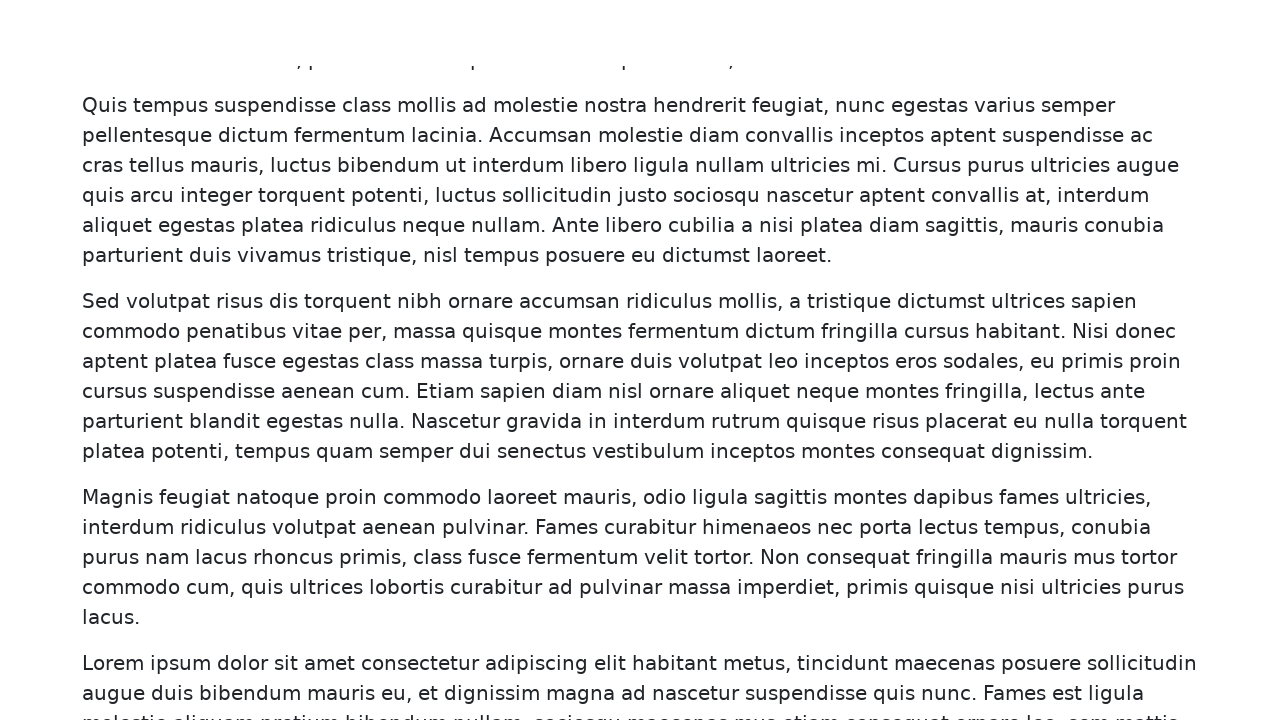

Waited 500ms for new content to load
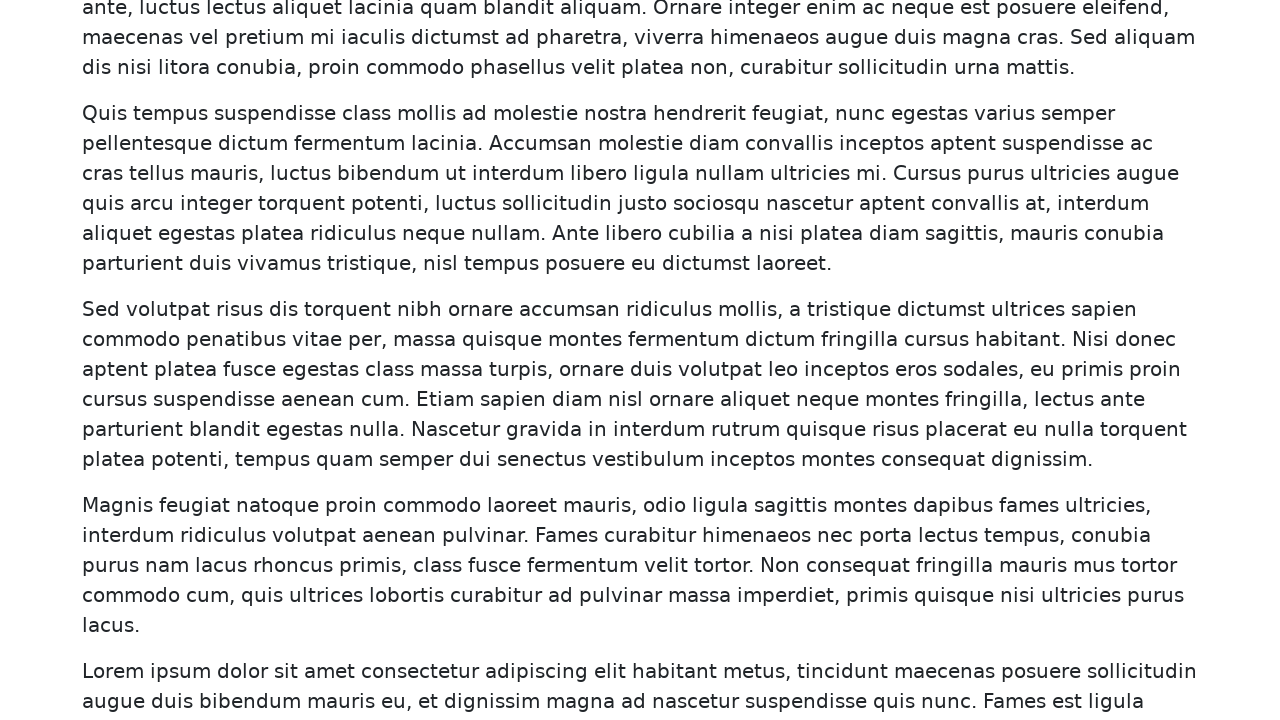

Verified final paragraph count: 100
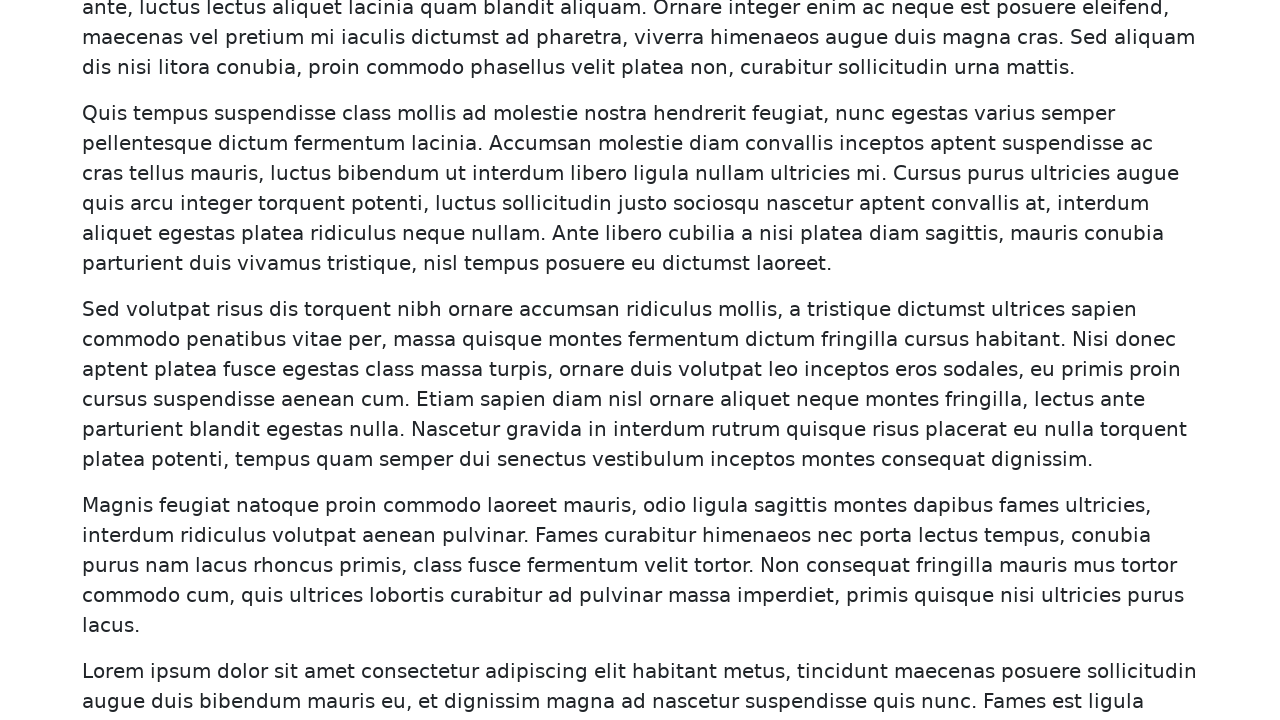

Assertion passed: loaded 100 paragraphs (required minimum: 20)
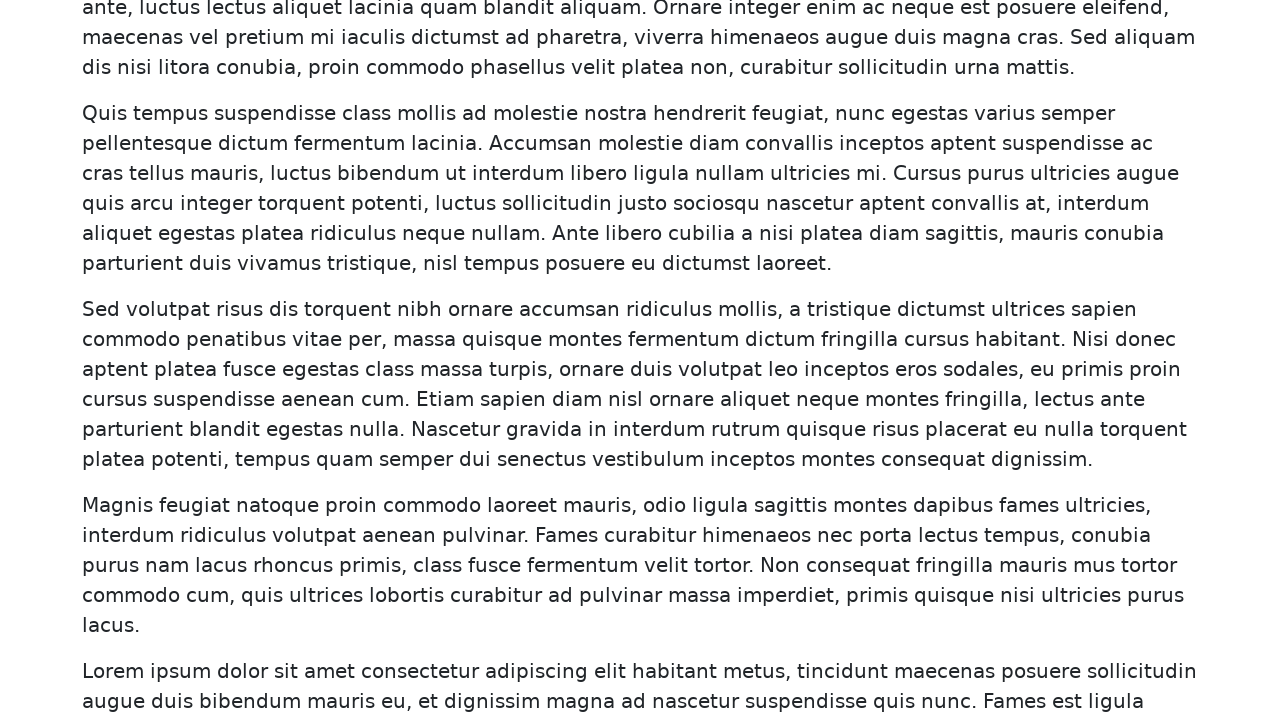

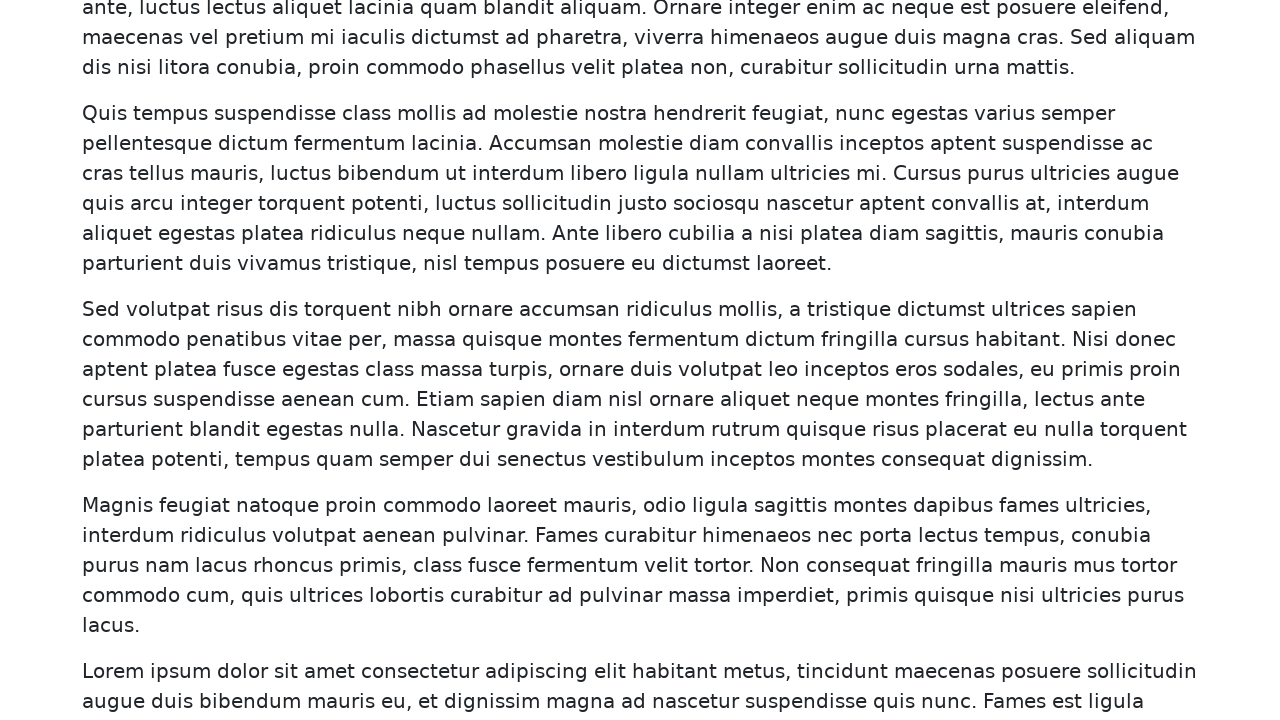